Fills out a bank registration form with personal details including name, title, gender, employment status, username, email and password

Starting URL: https://uibank.uipath.com/register-account

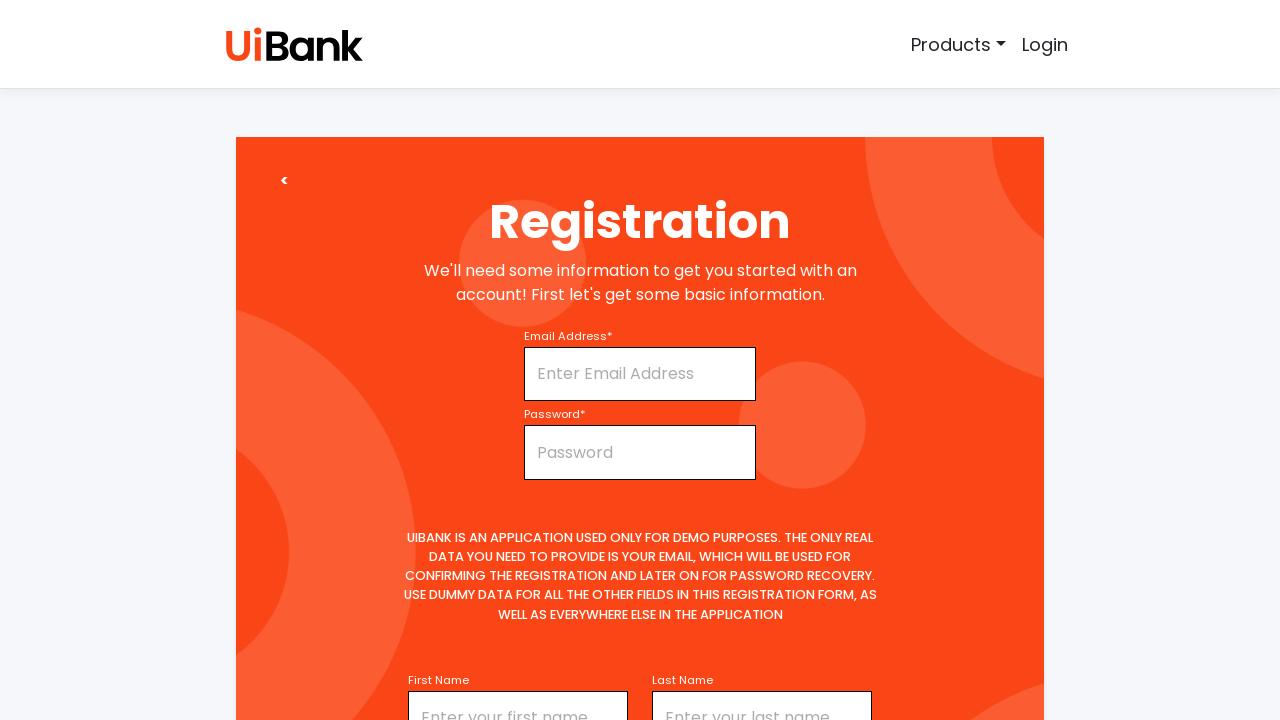

Filled first name field with 'Michael' on input#firstName
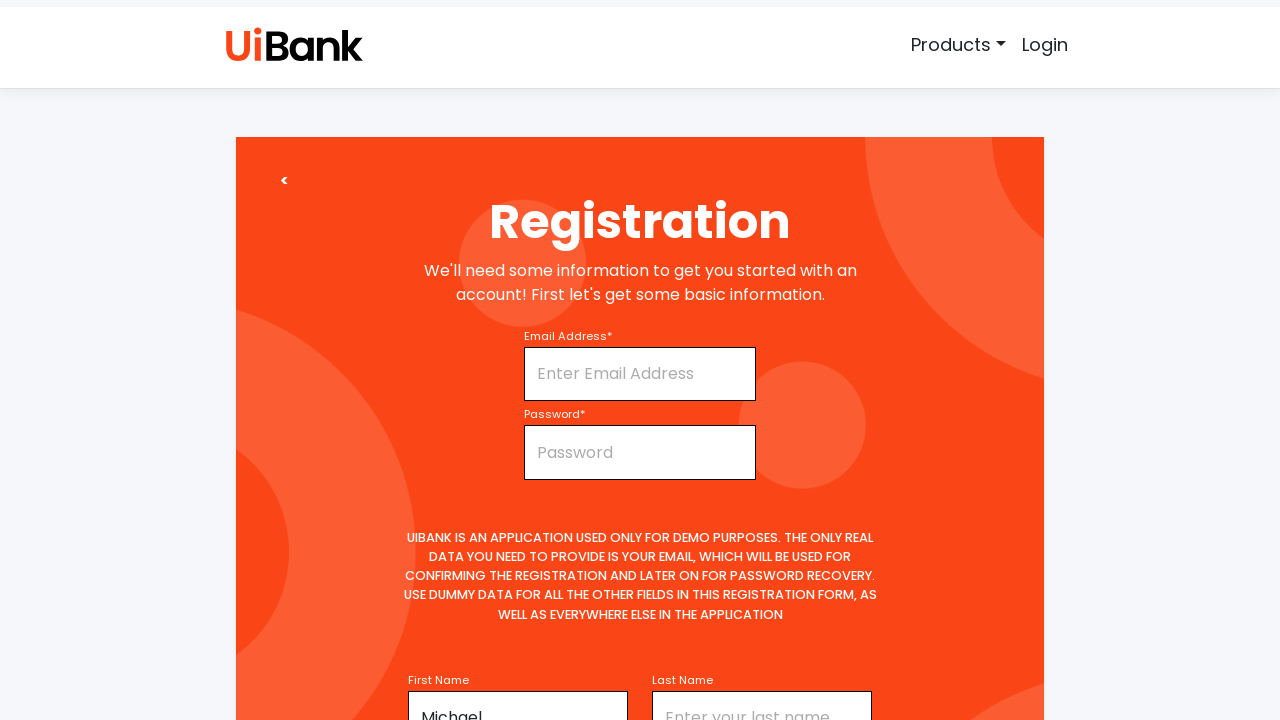

Selected title 'Mr' from dropdown on select#title
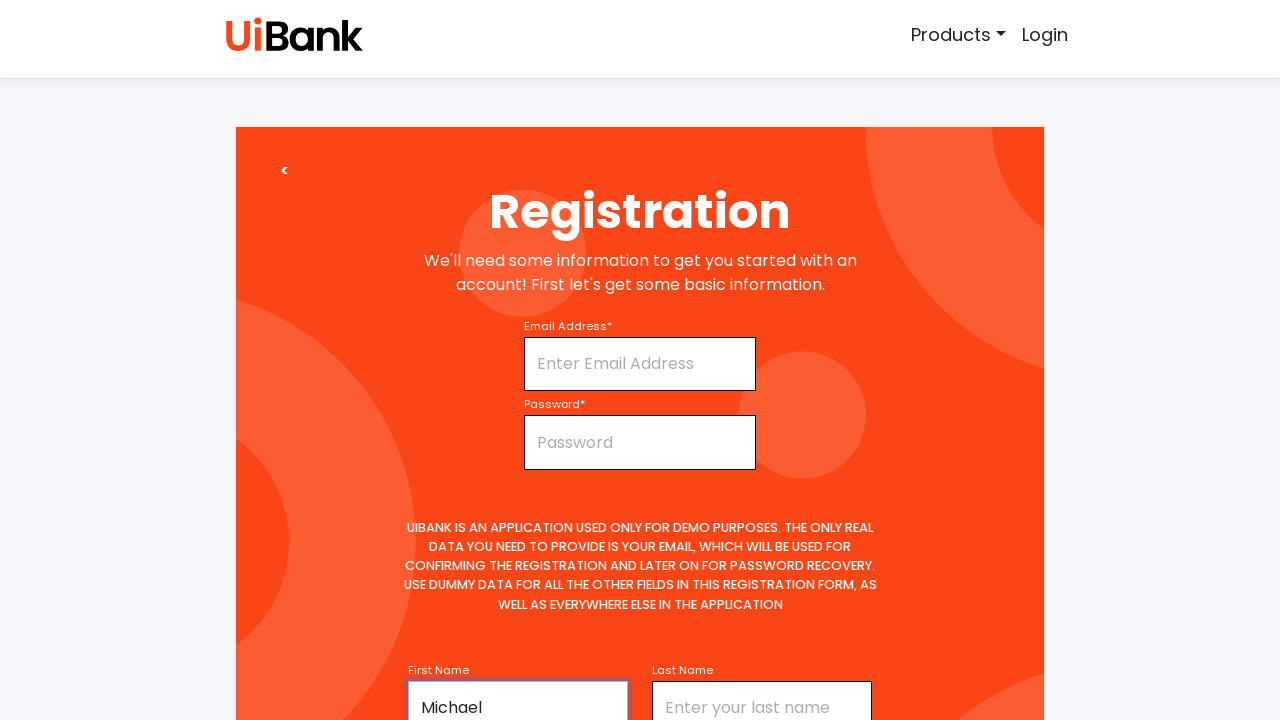

Filled middle name field with 'James' on input#middleName
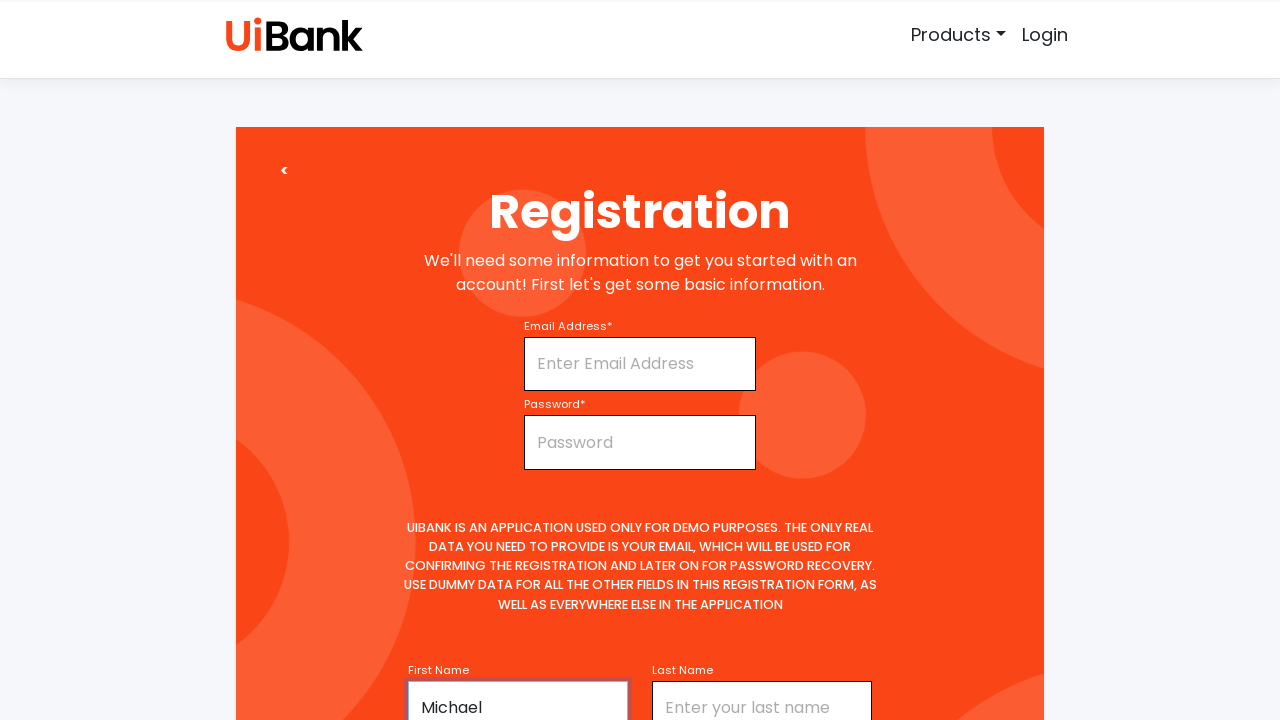

Filled last name field with 'Anderson' on input#lastName
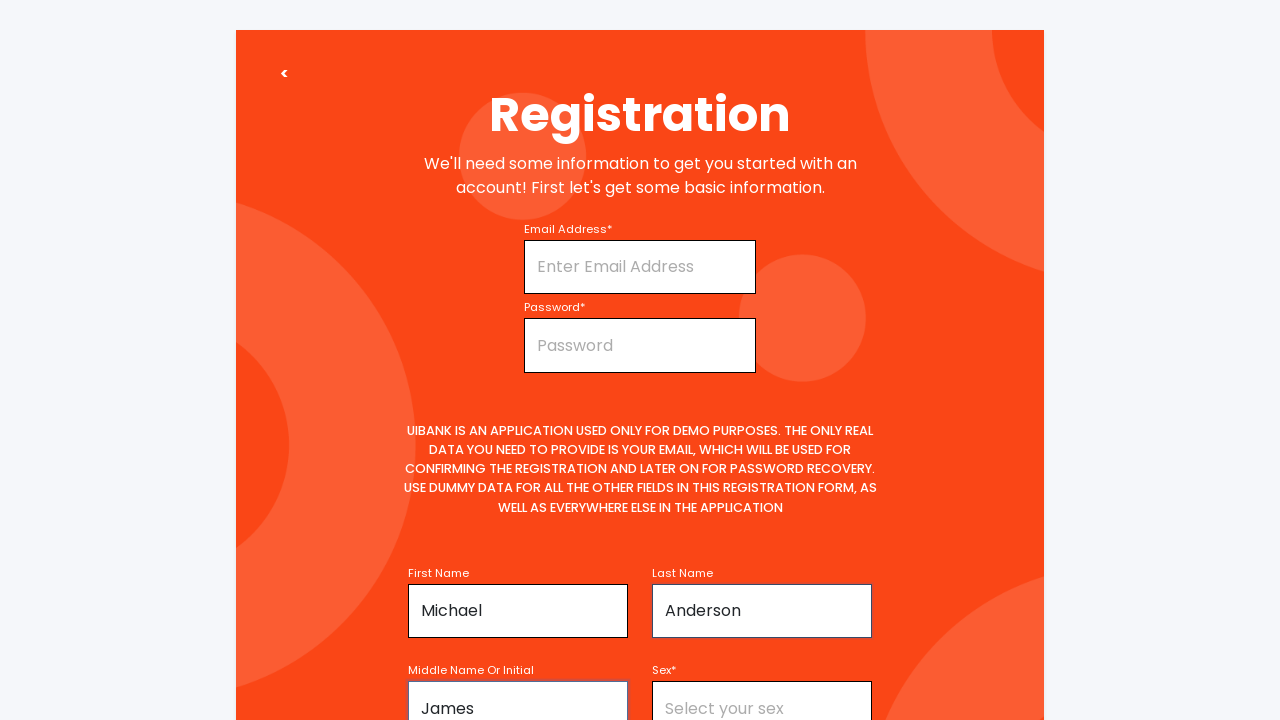

Selected gender 'Male' from dropdown on select#sex
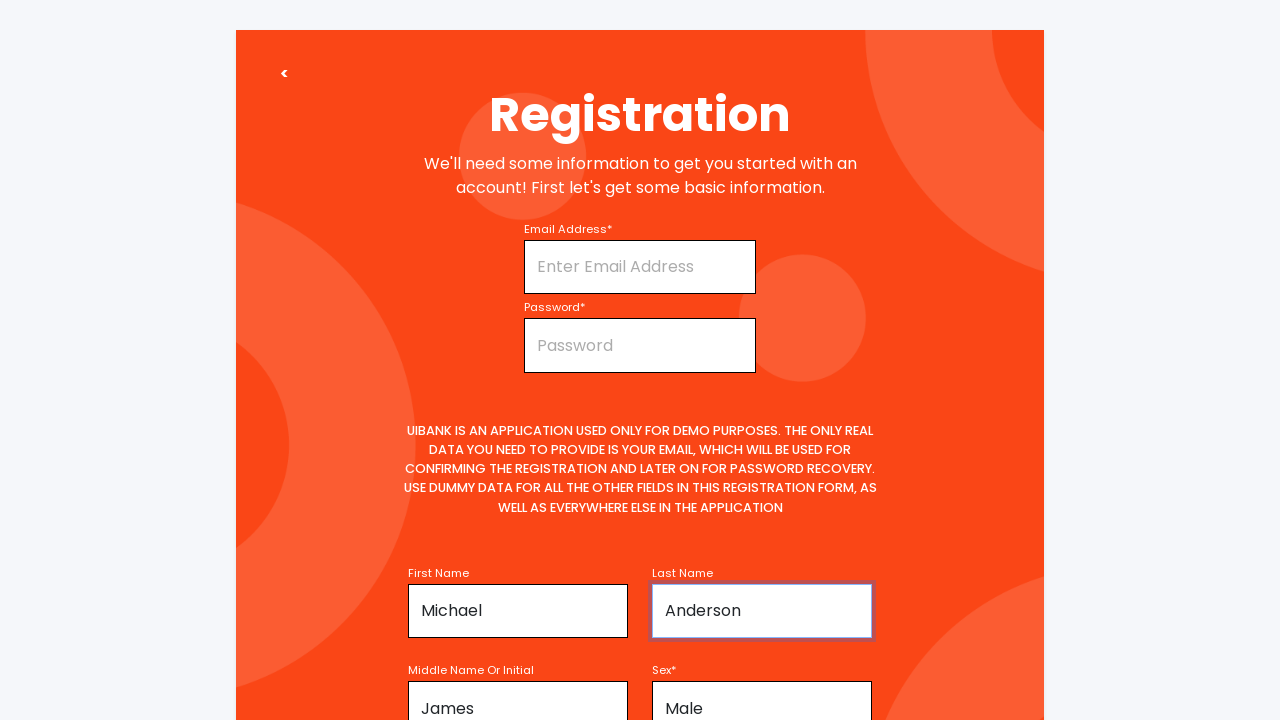

Selected employment status 'Full-time' from dropdown on select#employmentStatus
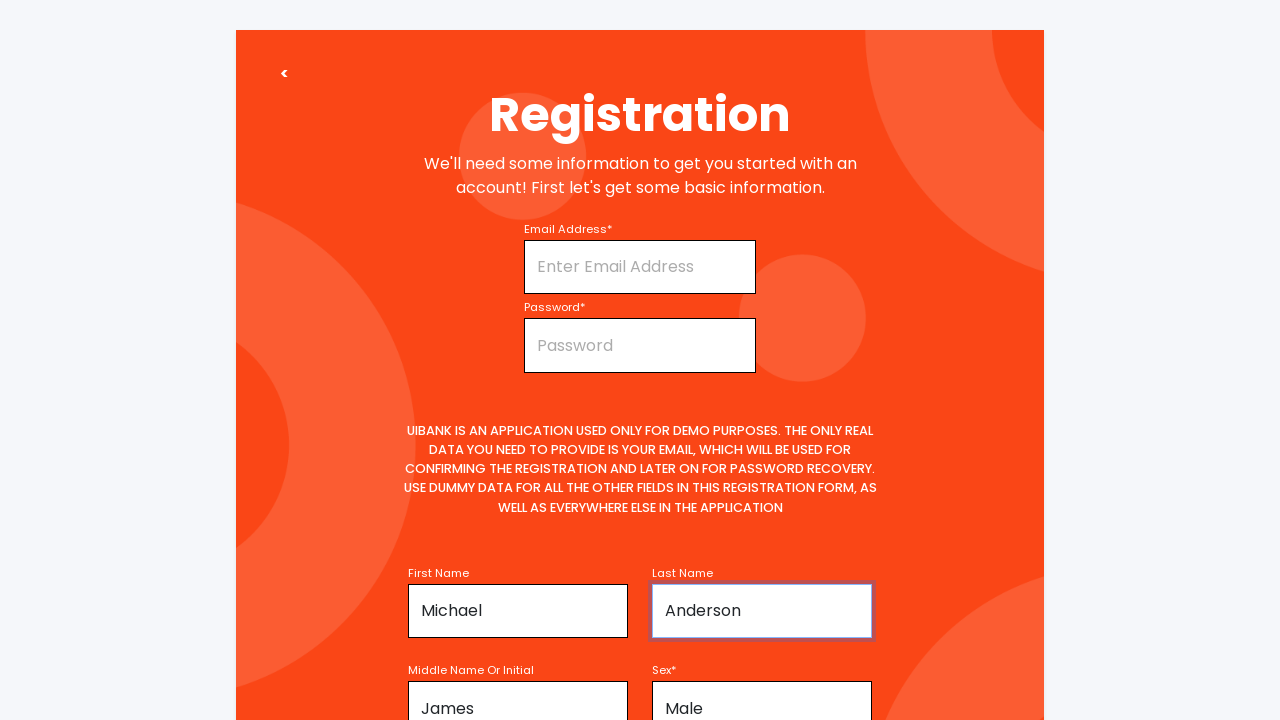

Filled username field with 'mjanderson2024' on input#username
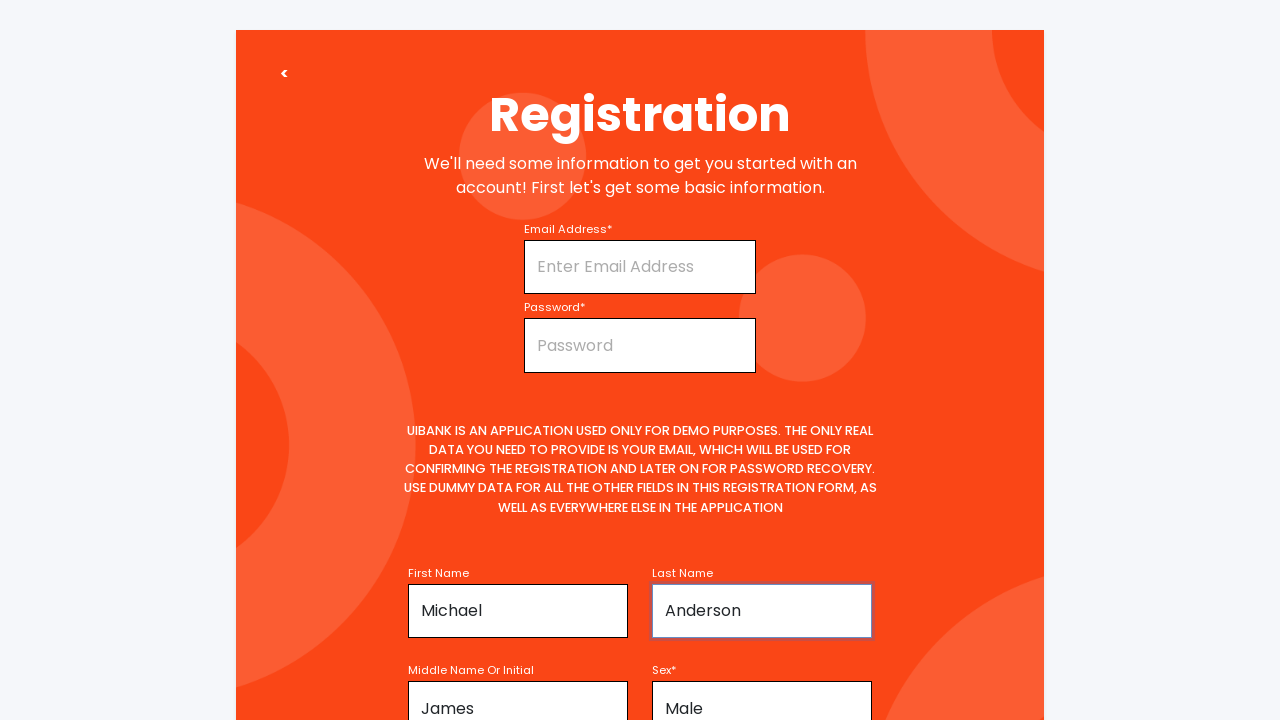

Filled email field with 'mjanderson2024@example.com' on input#email
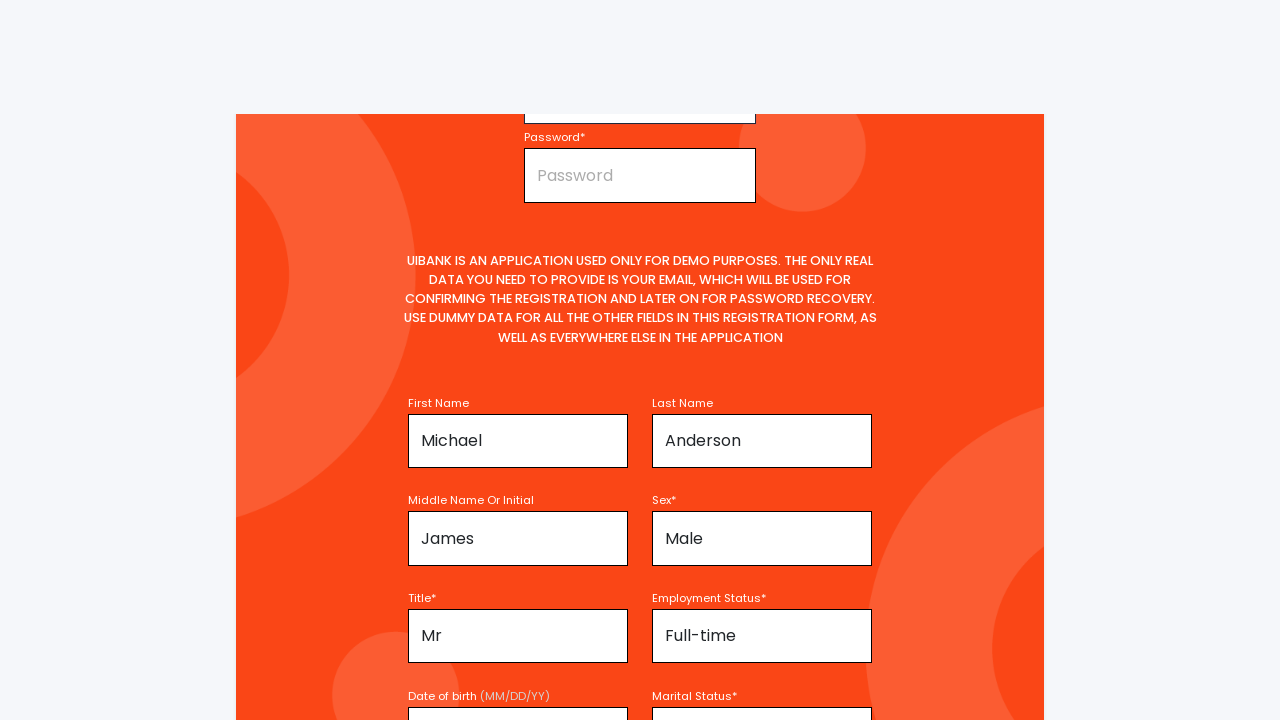

Filled password field with secure password on input#password
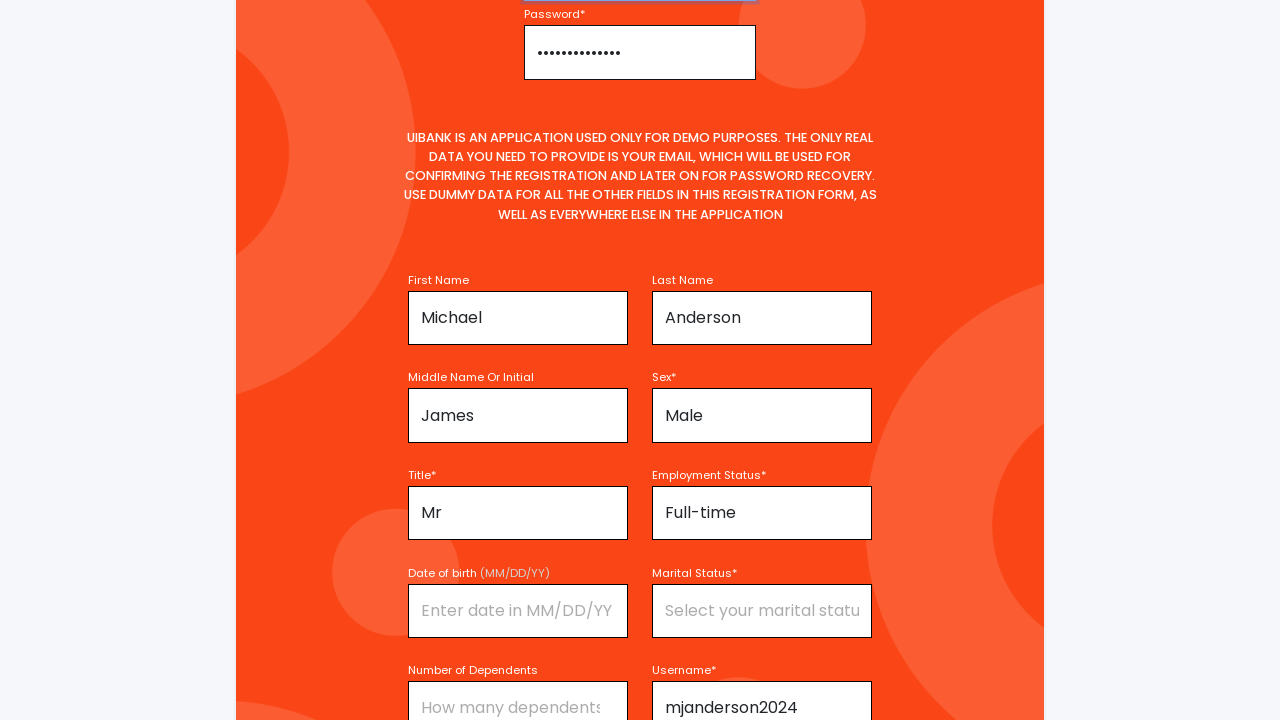

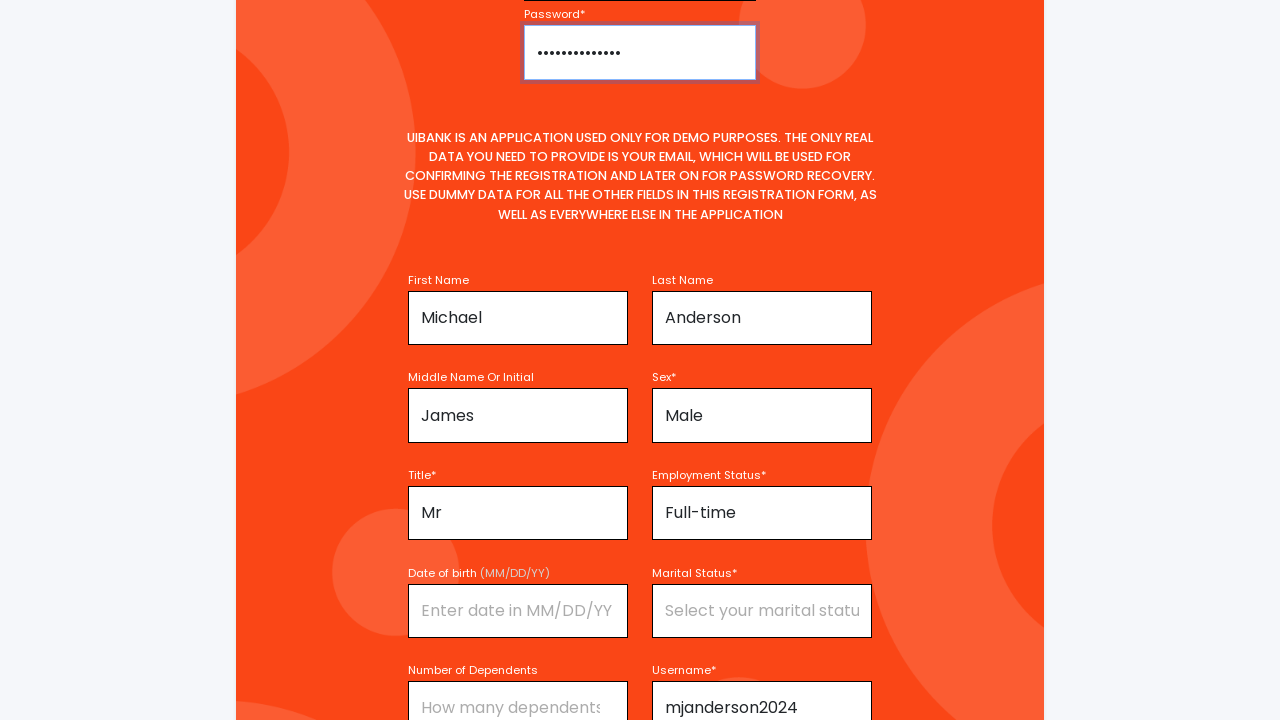